Navigates to ohidur.com website and takes a screenshot to verify the page loads correctly

Starting URL: https://www.ohidur.com/

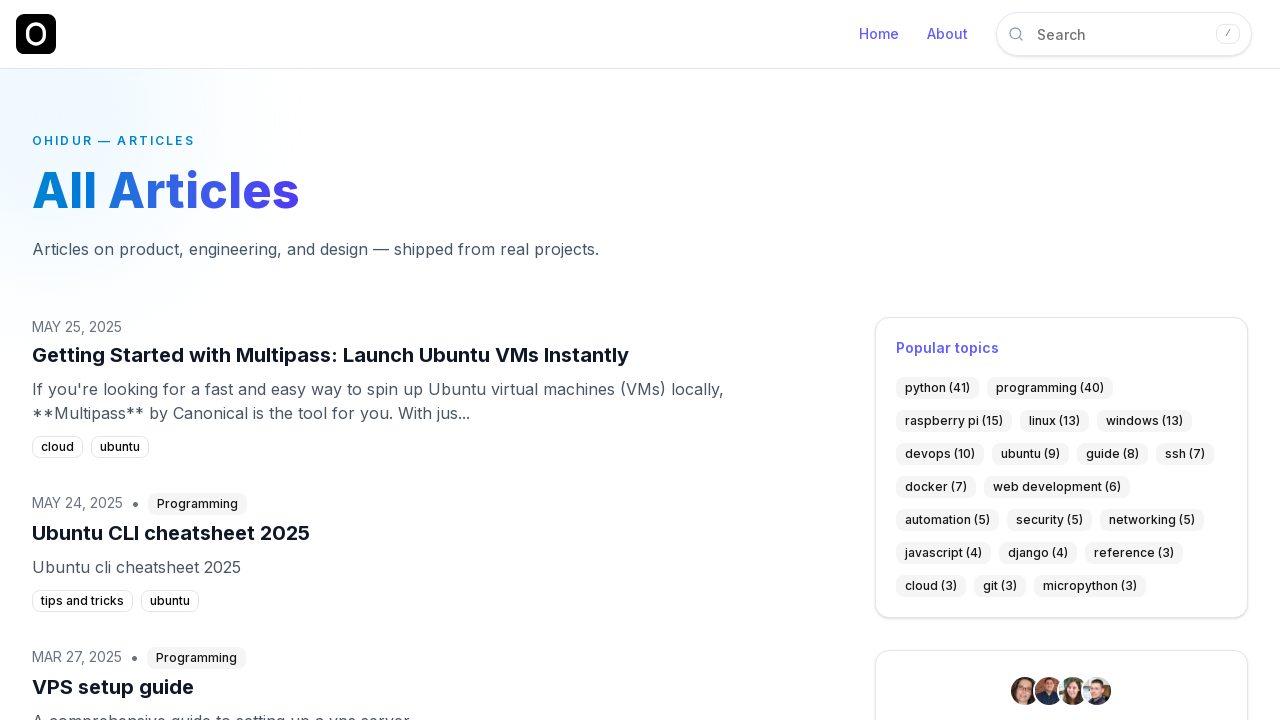

Navigated to ohidur.com website
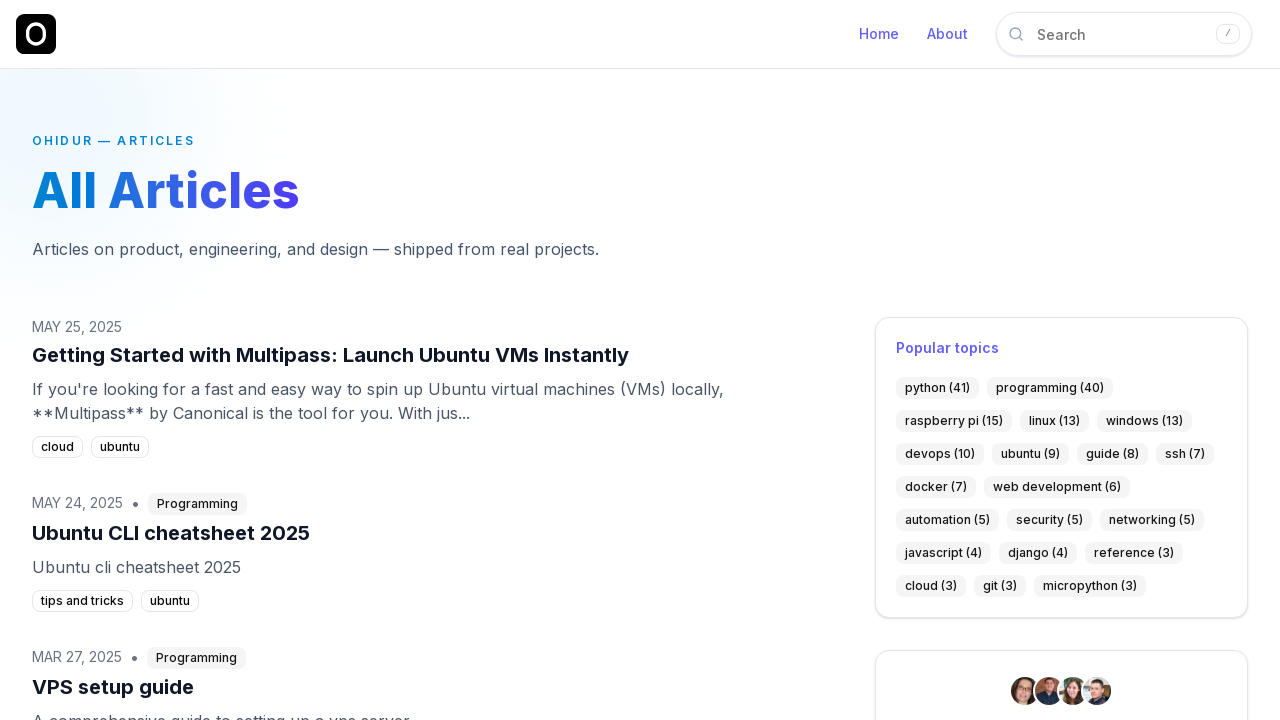

Took screenshot to verify page loads correctly
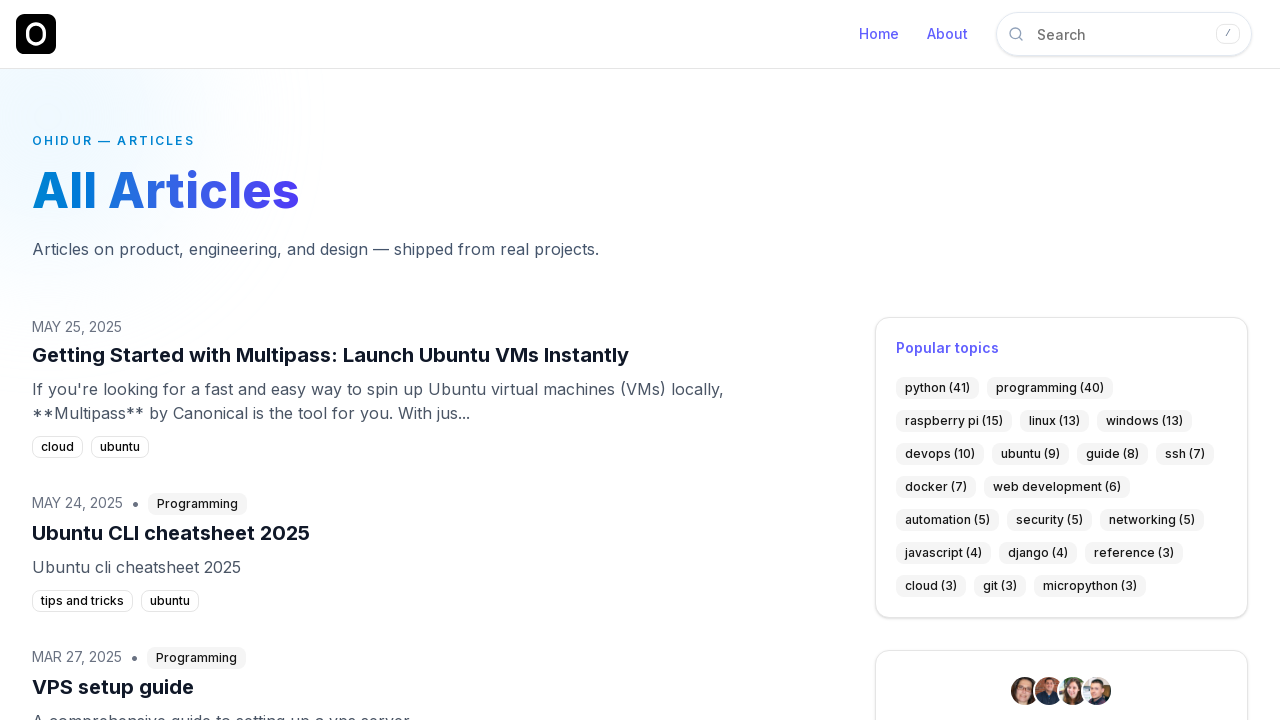

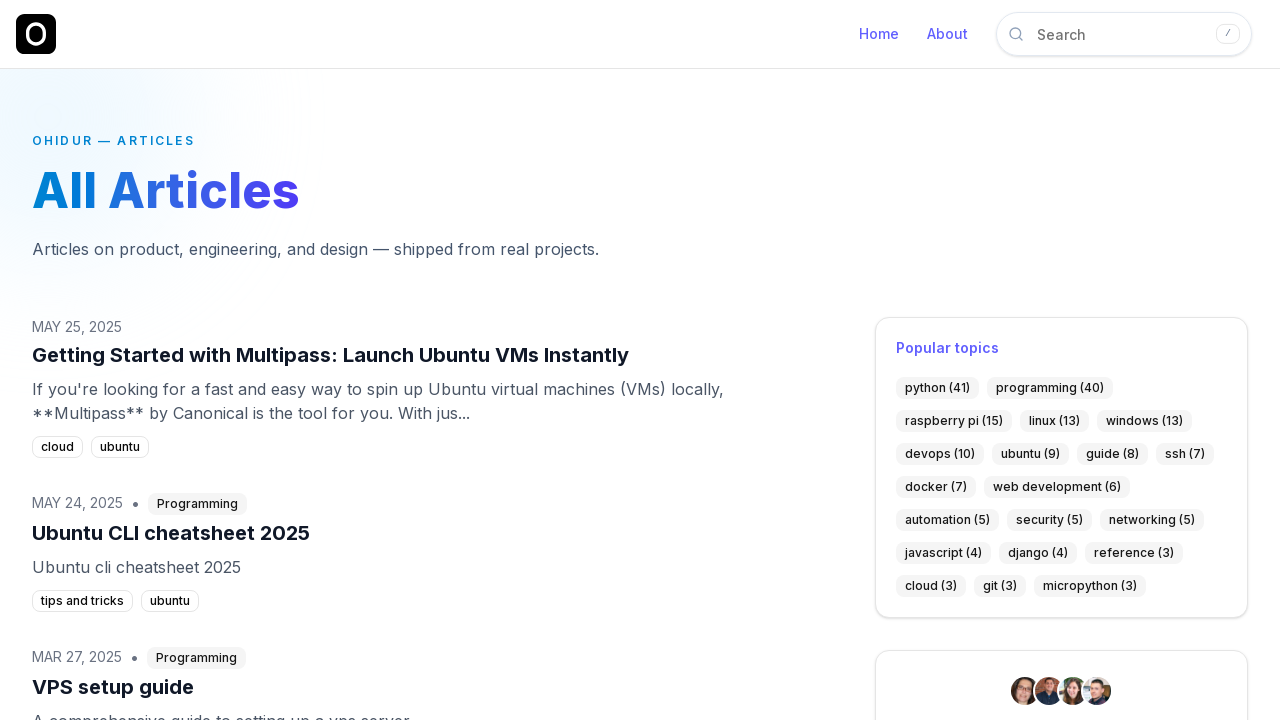